Tests autocomplete functionality by typing a partial country name and selecting from suggestions

Starting URL: https://rahulshettyacademy.com/AutomationPractice/

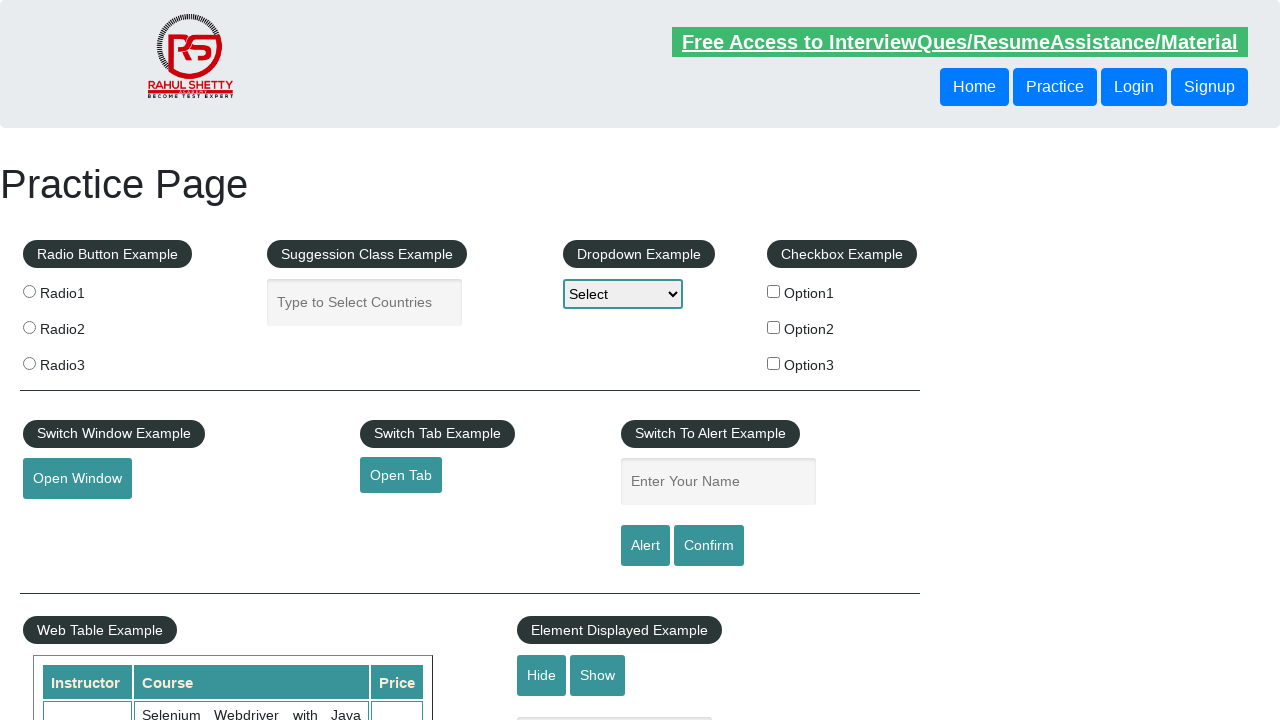

Typed 'United' into autocomplete field on #autocomplete
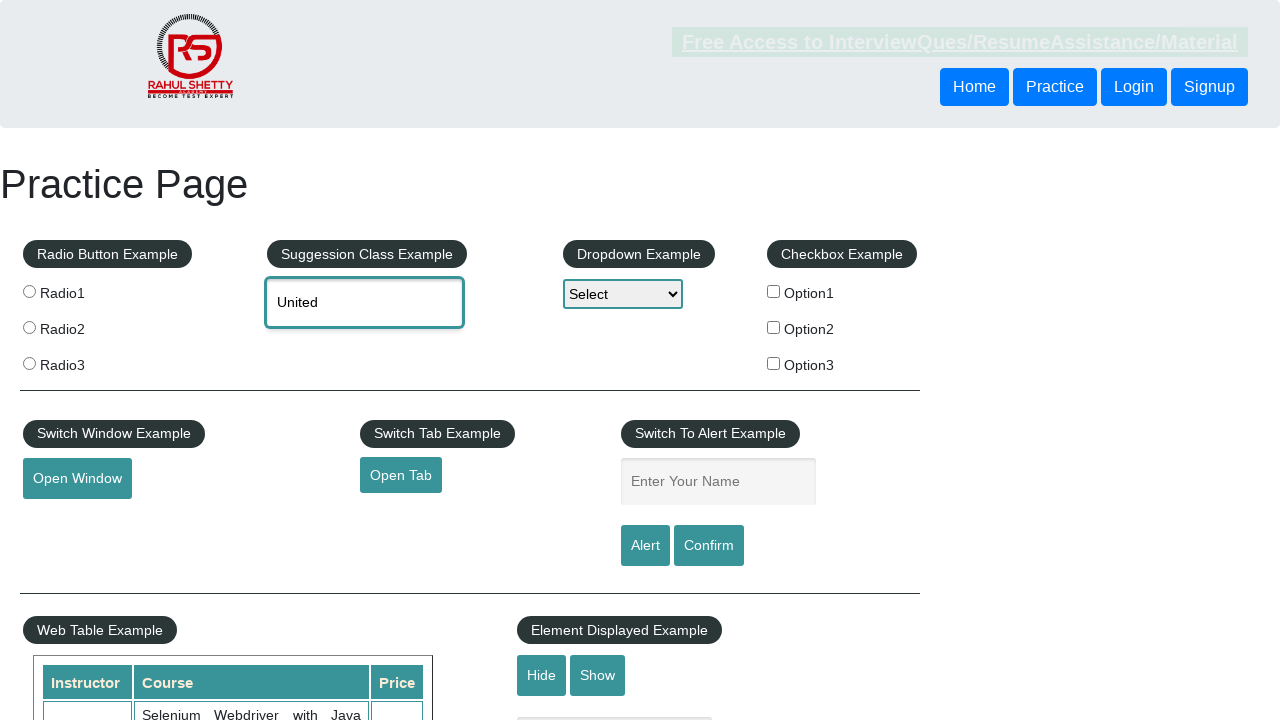

Autocomplete suggestions appeared
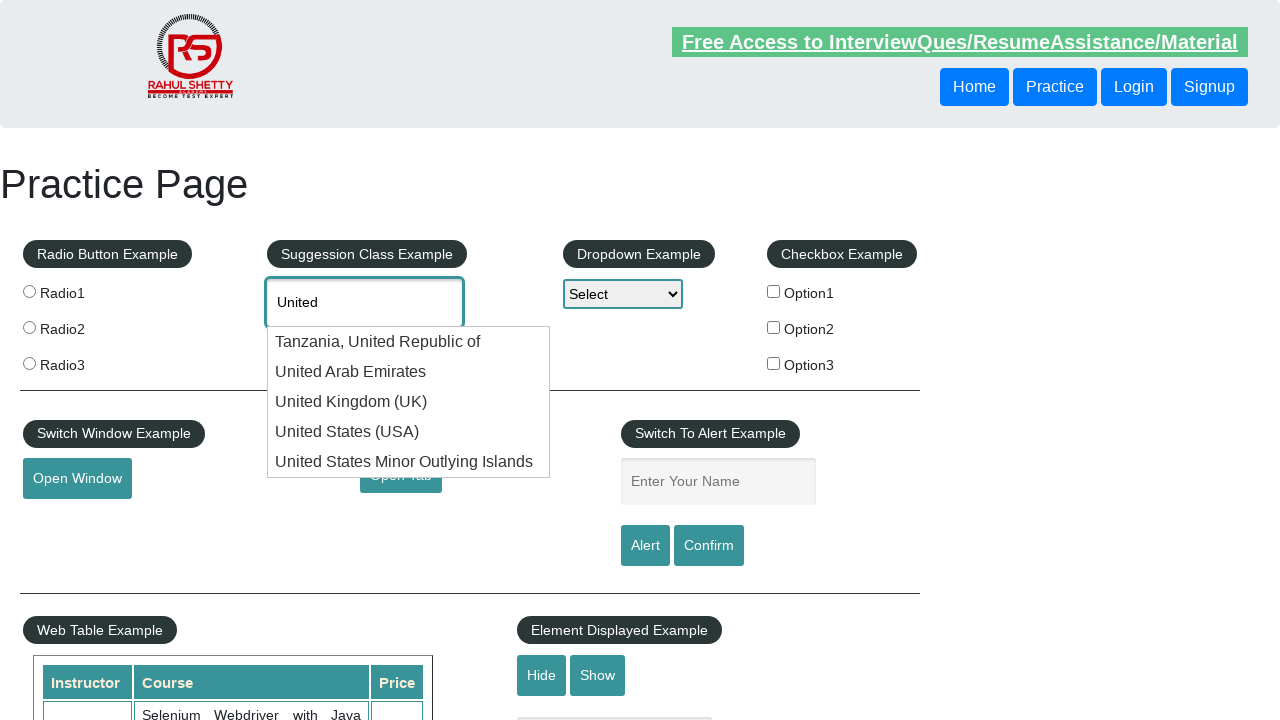

Selected 'United States (USA)' from autocomplete suggestions at (409, 432) on div.ui-menu-item-wrapper:has-text('United States (USA)')
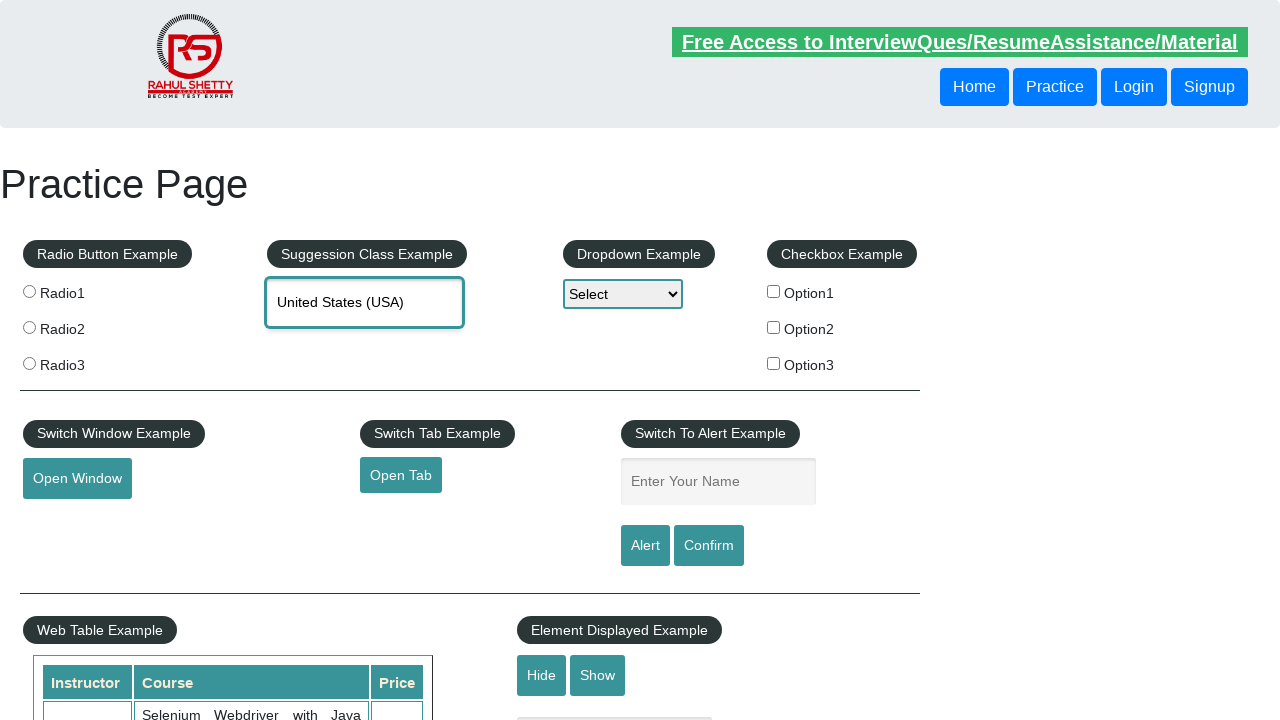

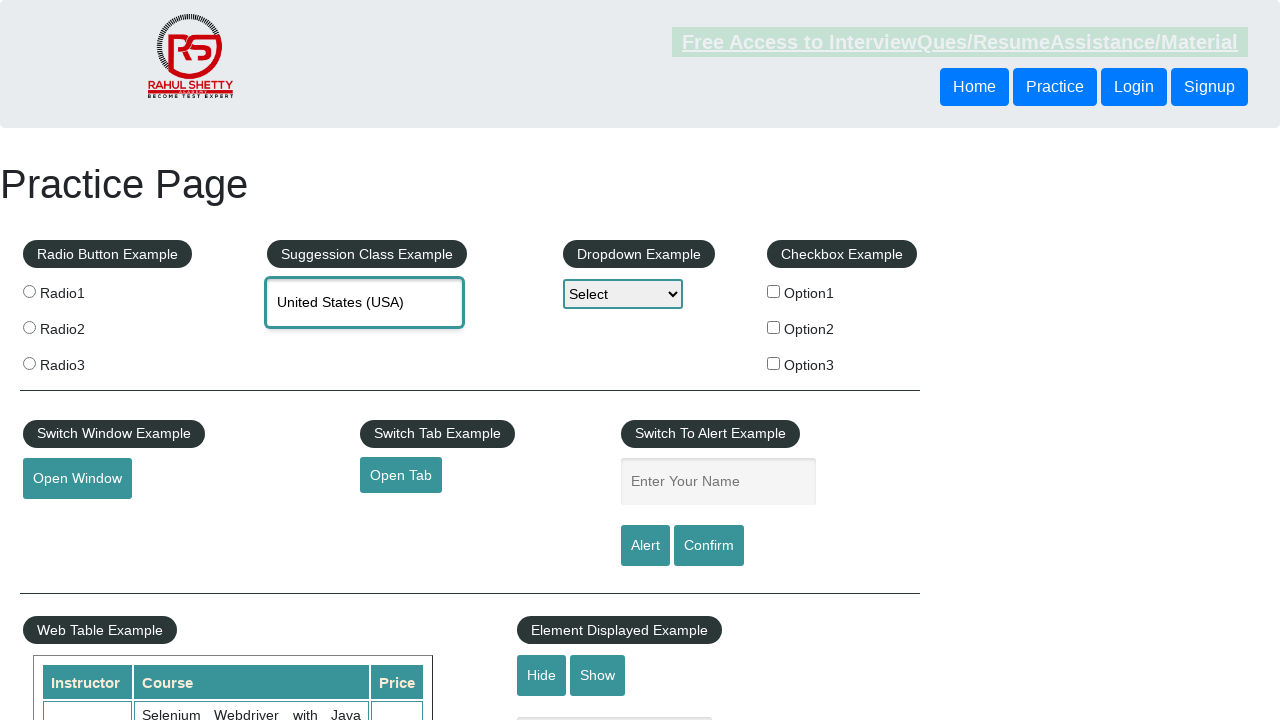